Tests a math quiz form by reading two numbers from the page, calculating their sum, selecting the correct answer from a dropdown, and submitting the form

Starting URL: http://suninjuly.github.io/selects1.html

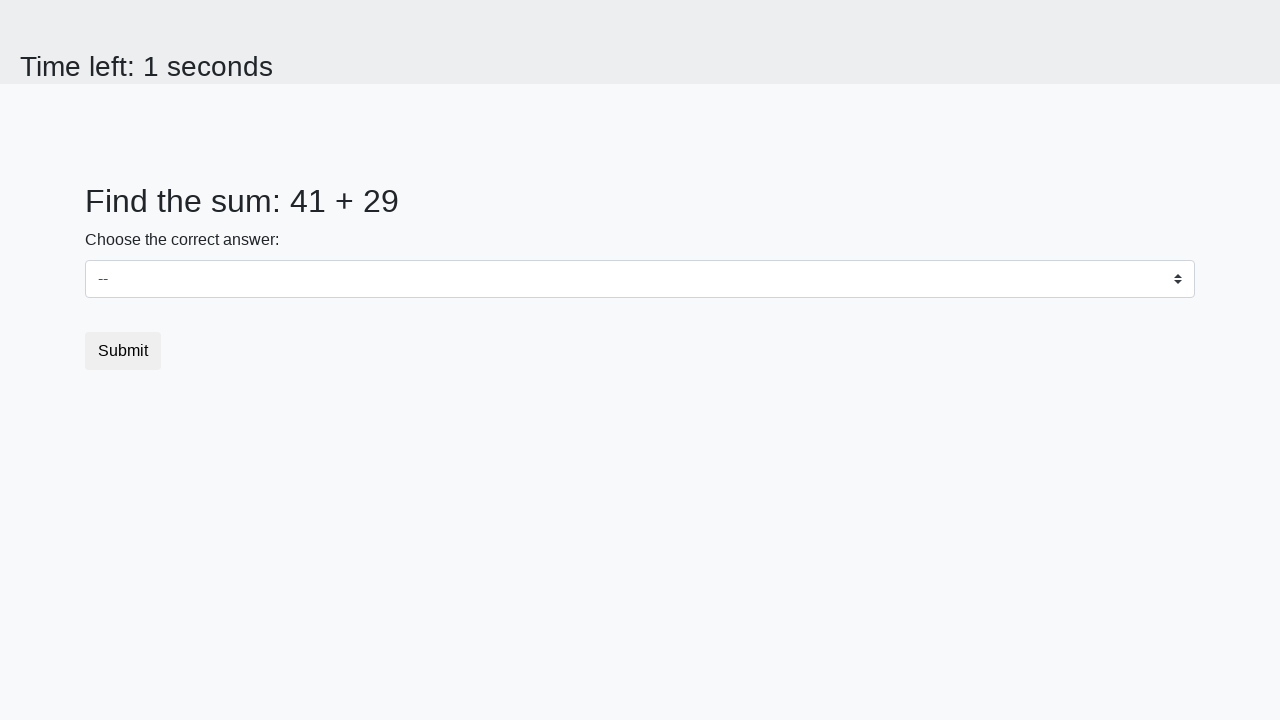

Read first number from #num1 element
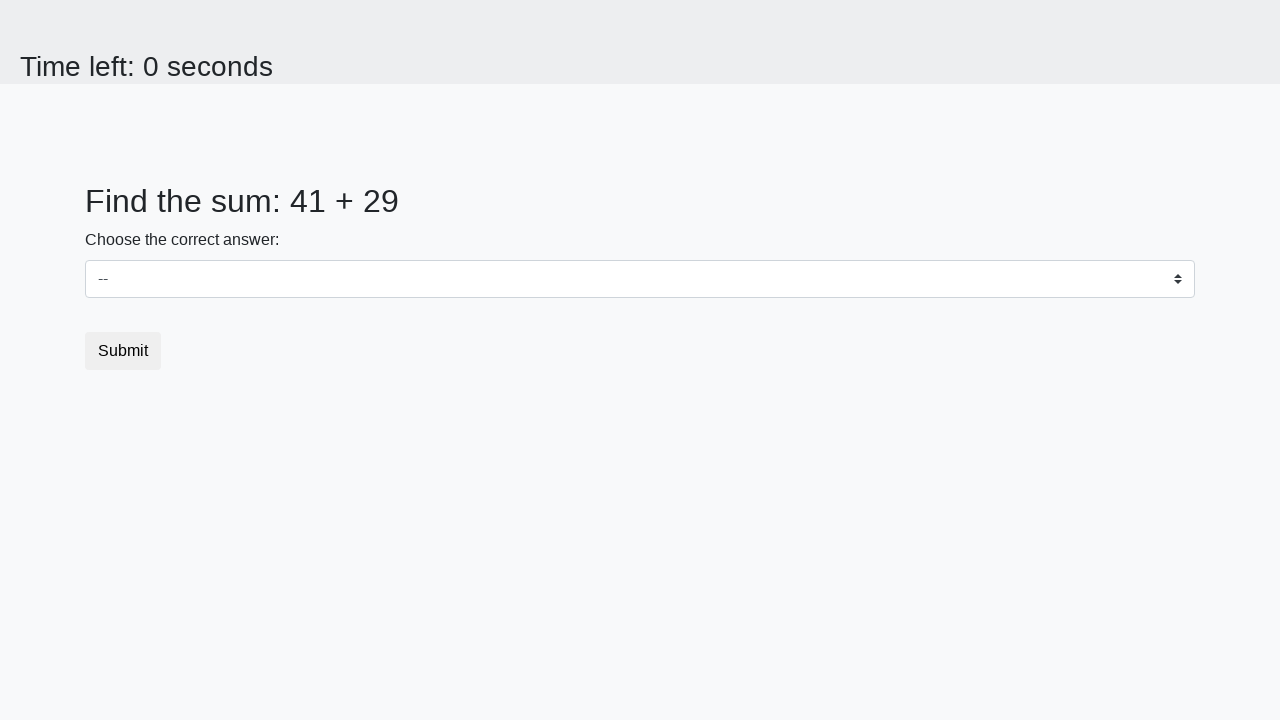

Read second number from #num2 element
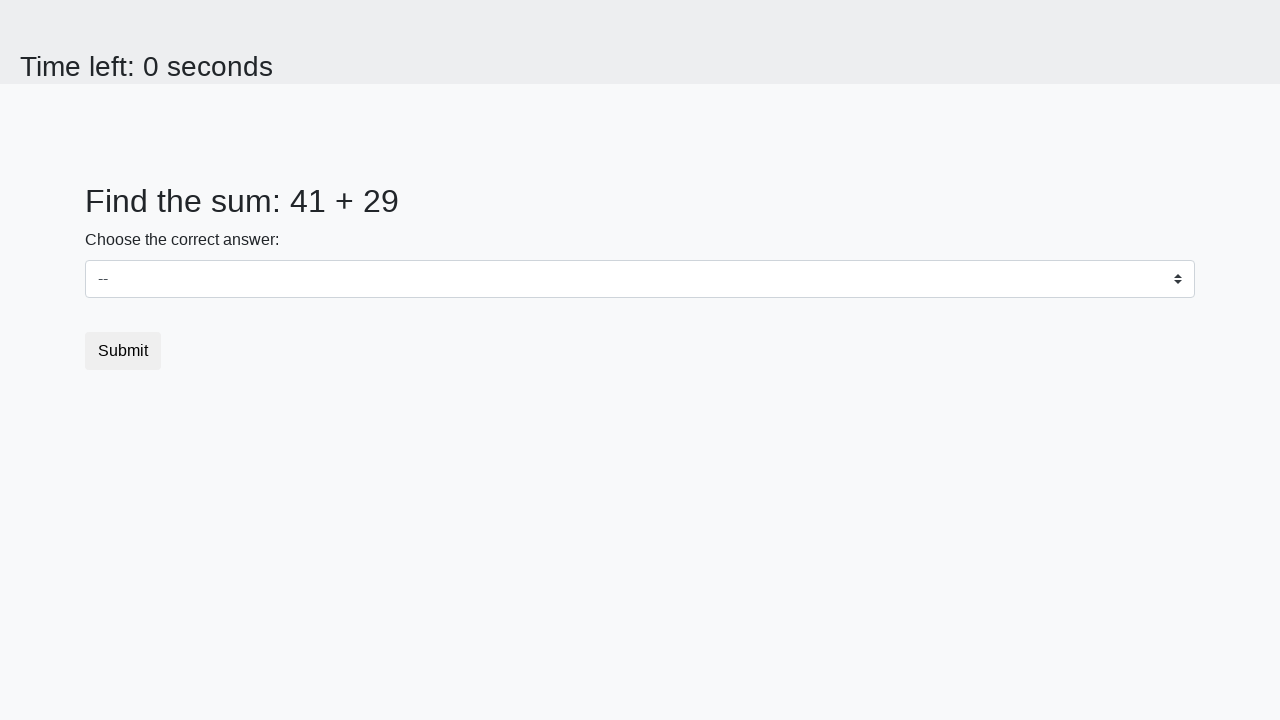

Calculated sum: 41 + 29 = 70
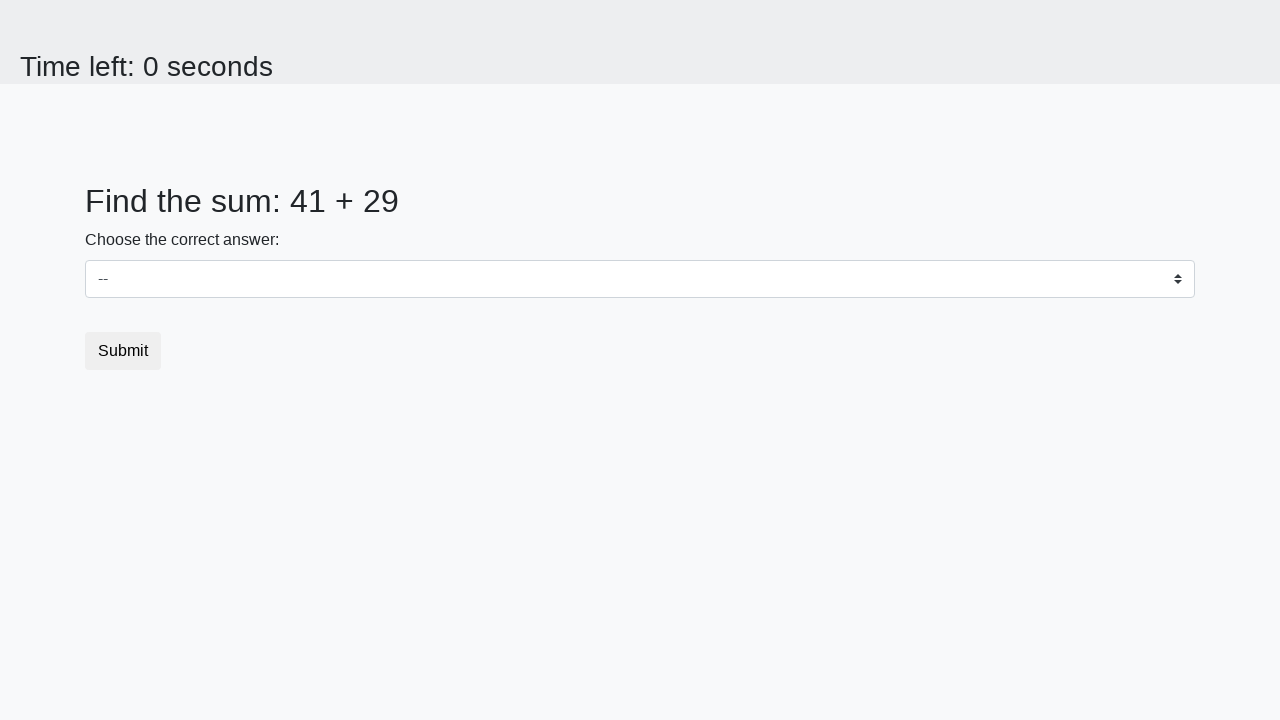

Selected answer '70' from dropdown on select
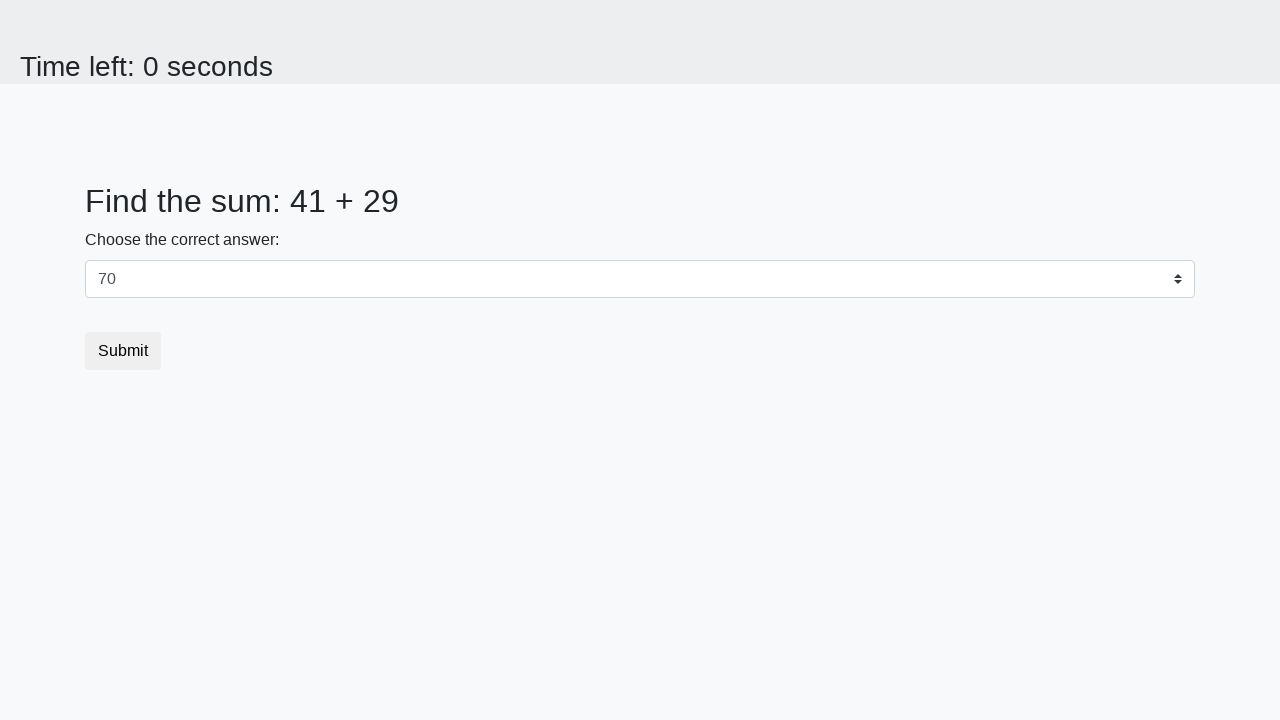

Clicked submit button to submit the form at (123, 351) on form button
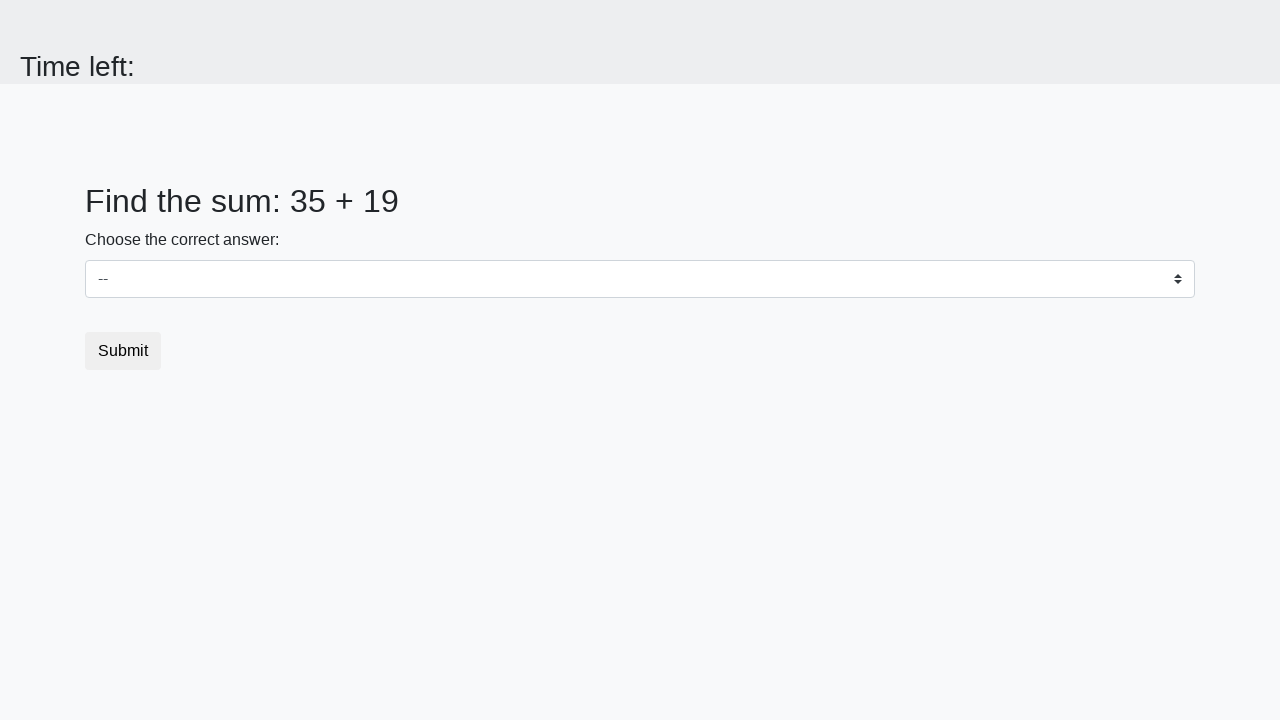

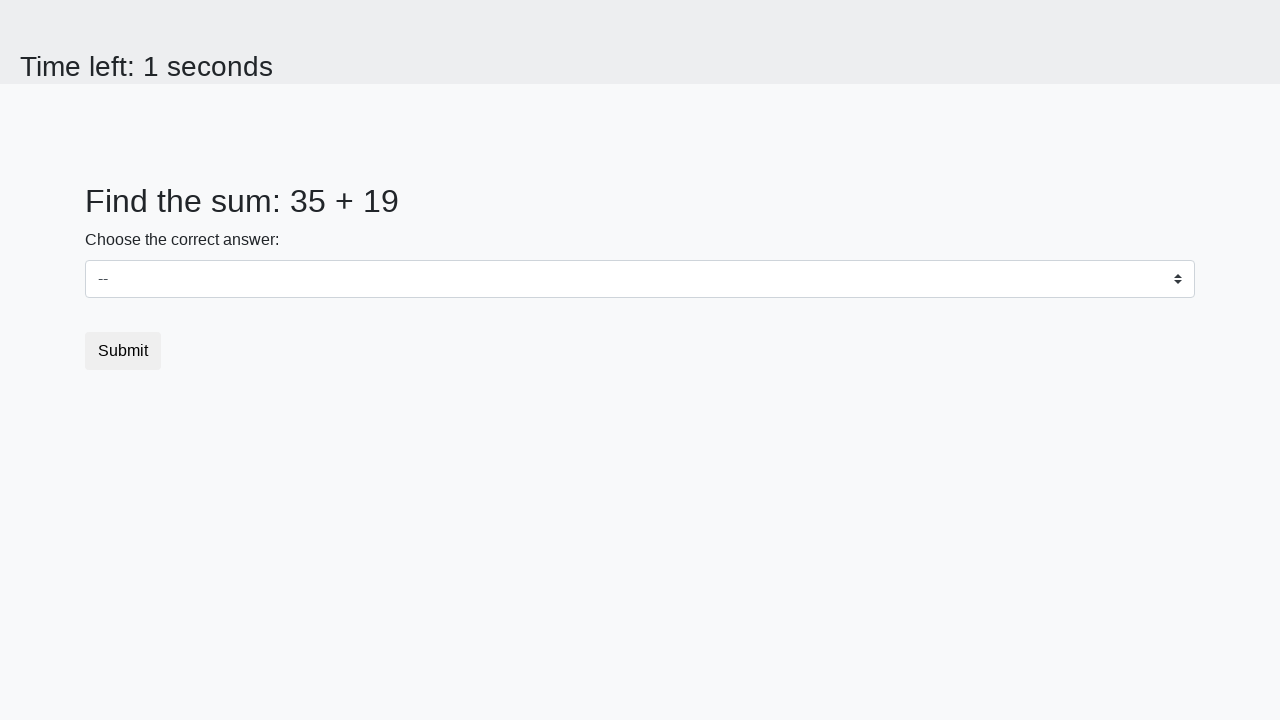